Tests a registration form by filling in first name, last name, and email fields, then submitting and verifying the success message appears.

Starting URL: http://suninjuly.github.io/registration1.html

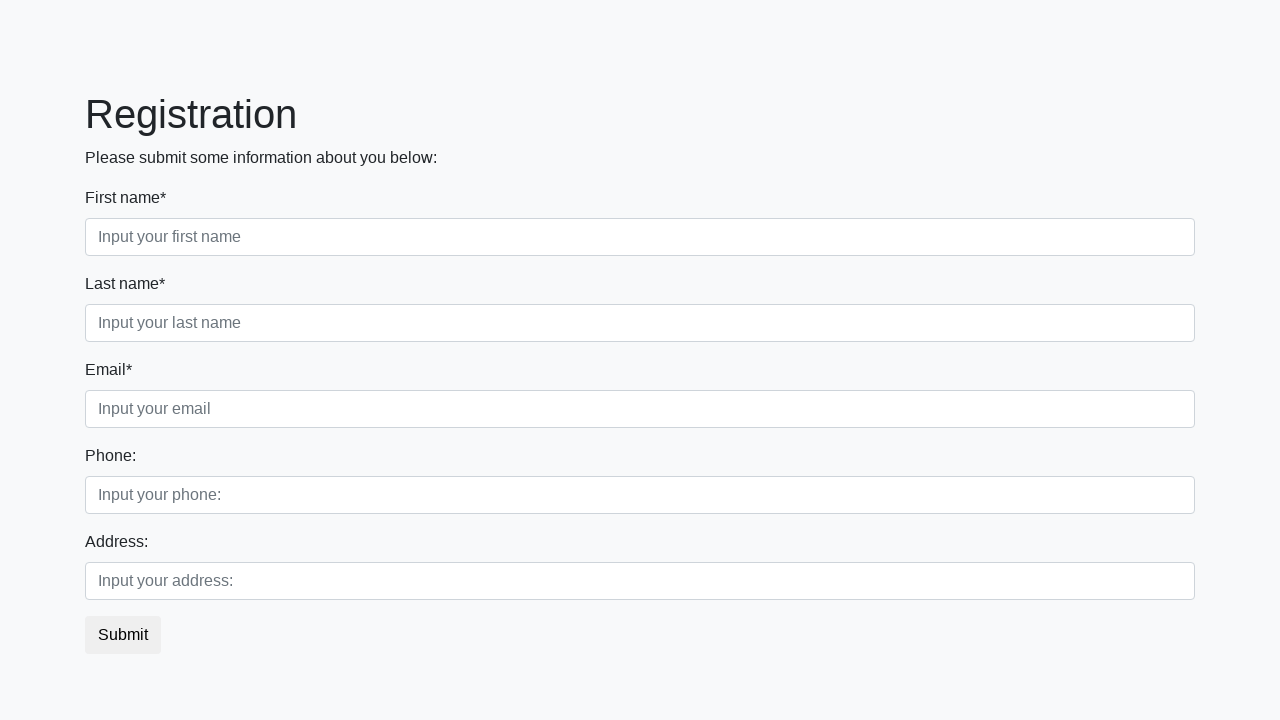

Navigated to registration form page
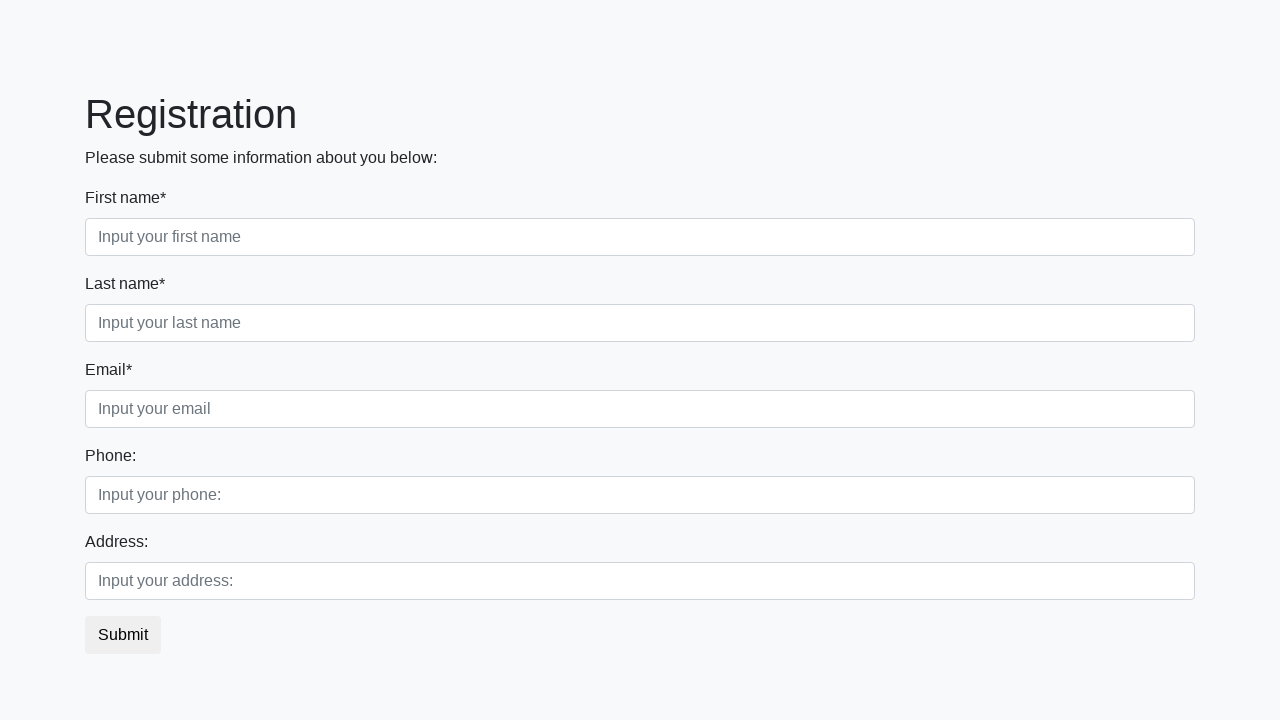

Filled first name field with 'Ivan' on input[placeholder='Input your first name']
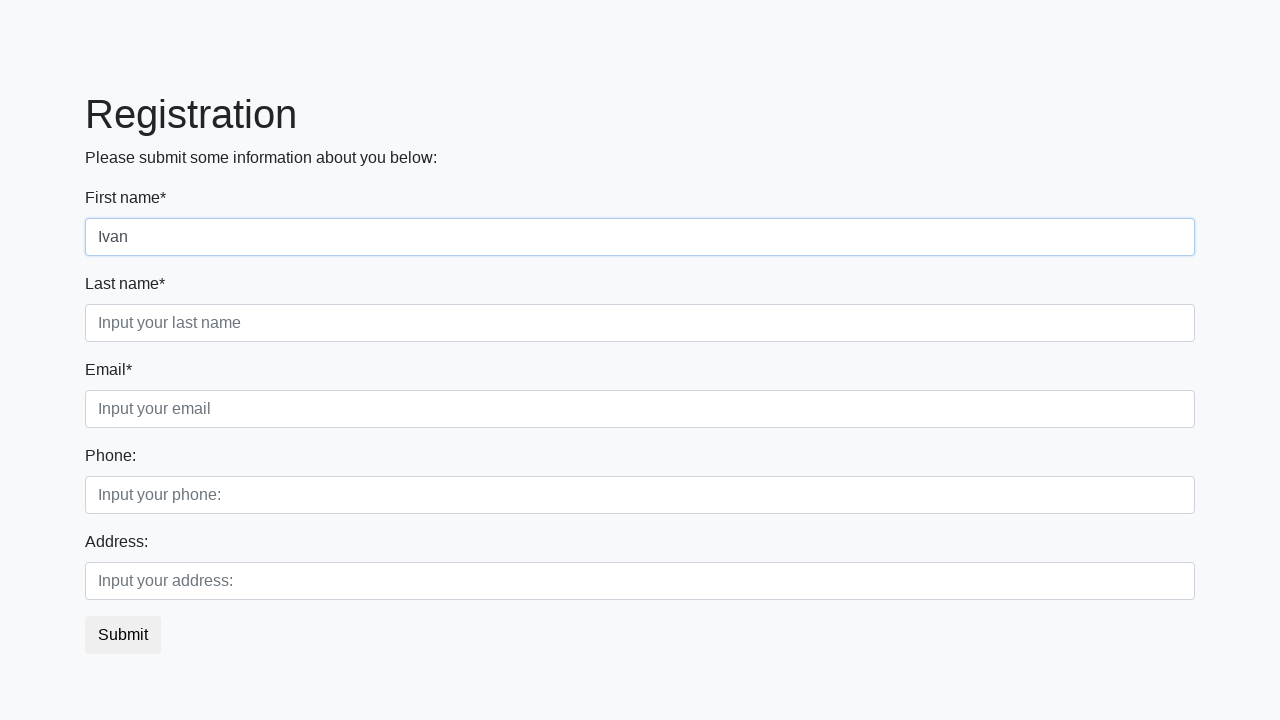

Filled last name field with 'Petrov' on input[placeholder='Input your last name']
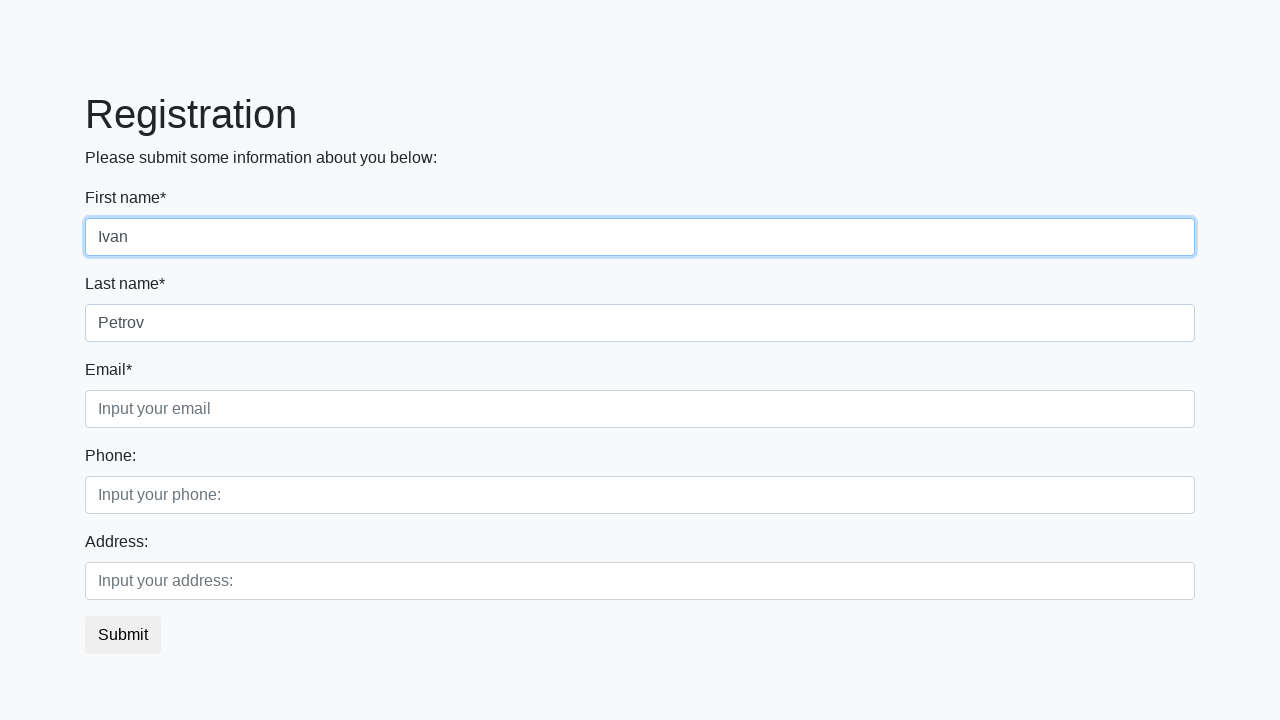

Filled email field with 'test@test.com' on input[placeholder='Input your email']
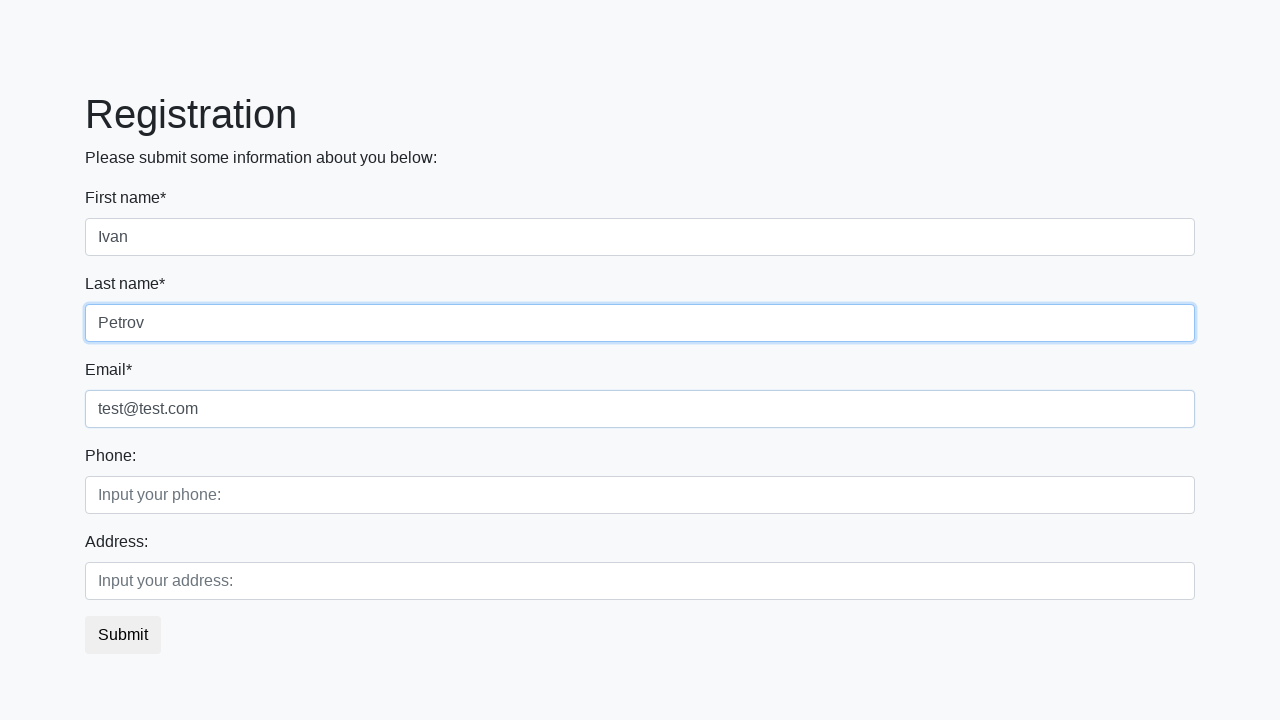

Clicked submit button to register at (123, 635) on button.btn
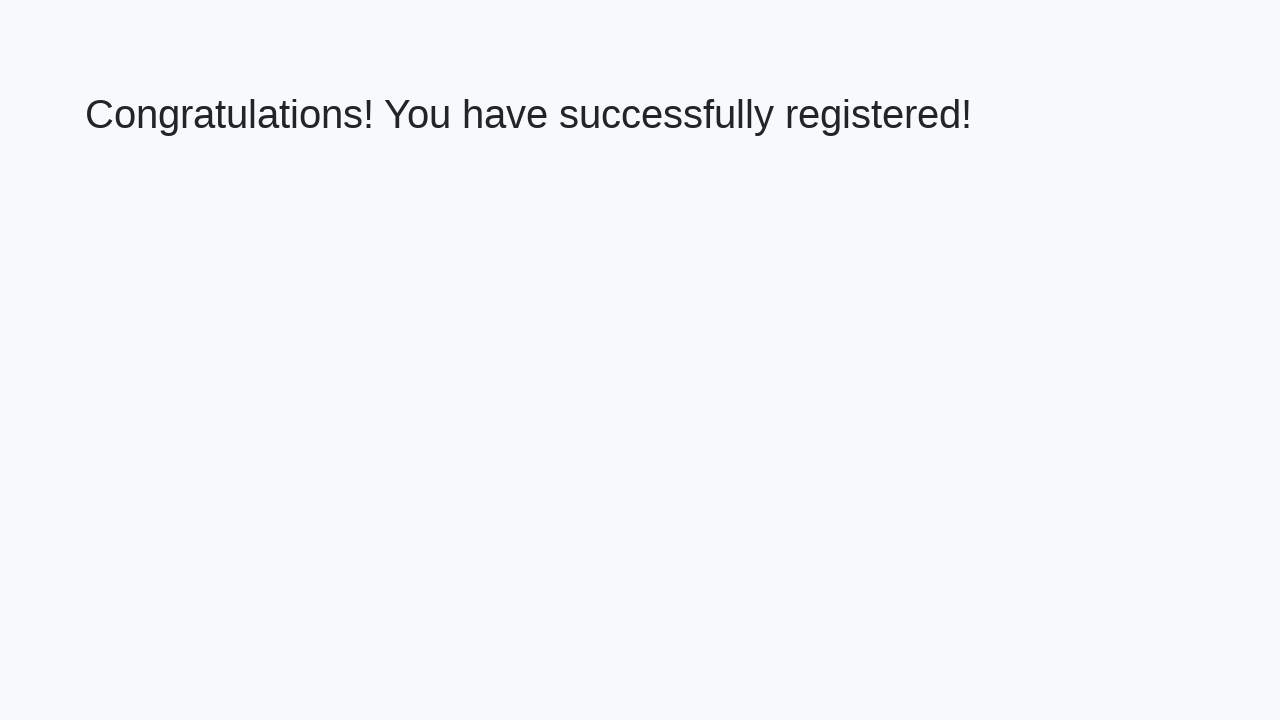

Success message header appeared
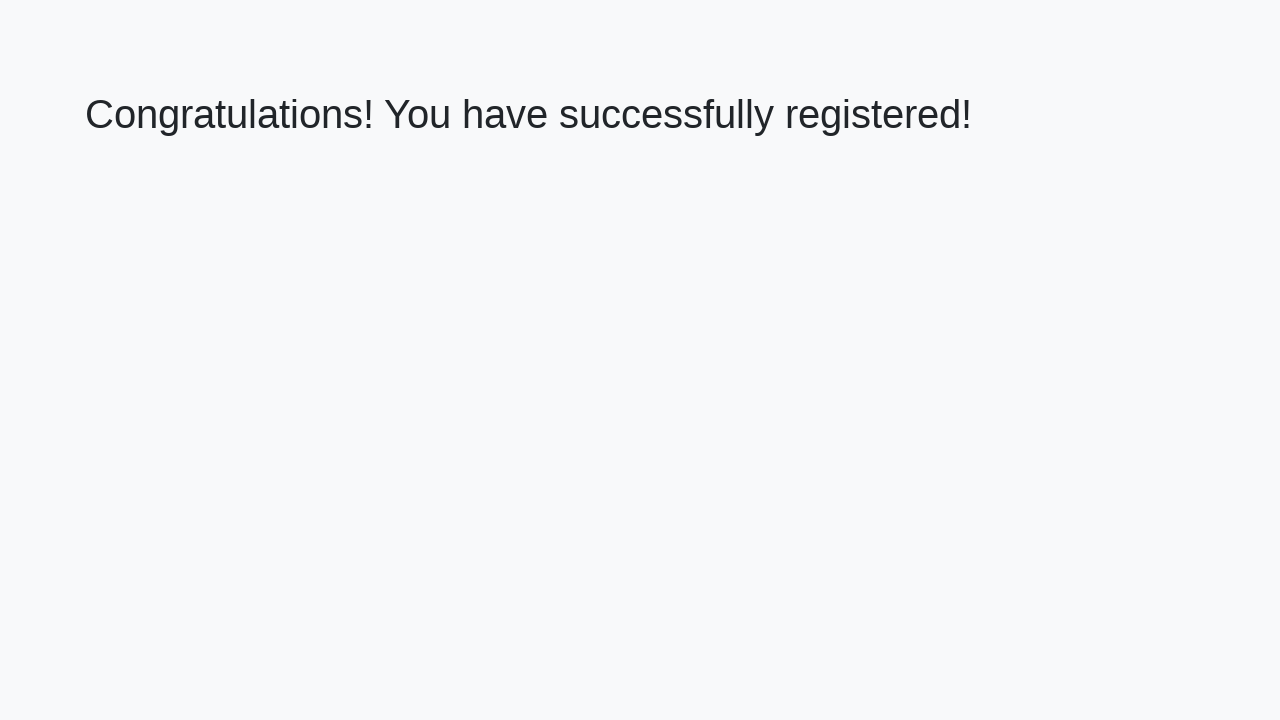

Retrieved success message text
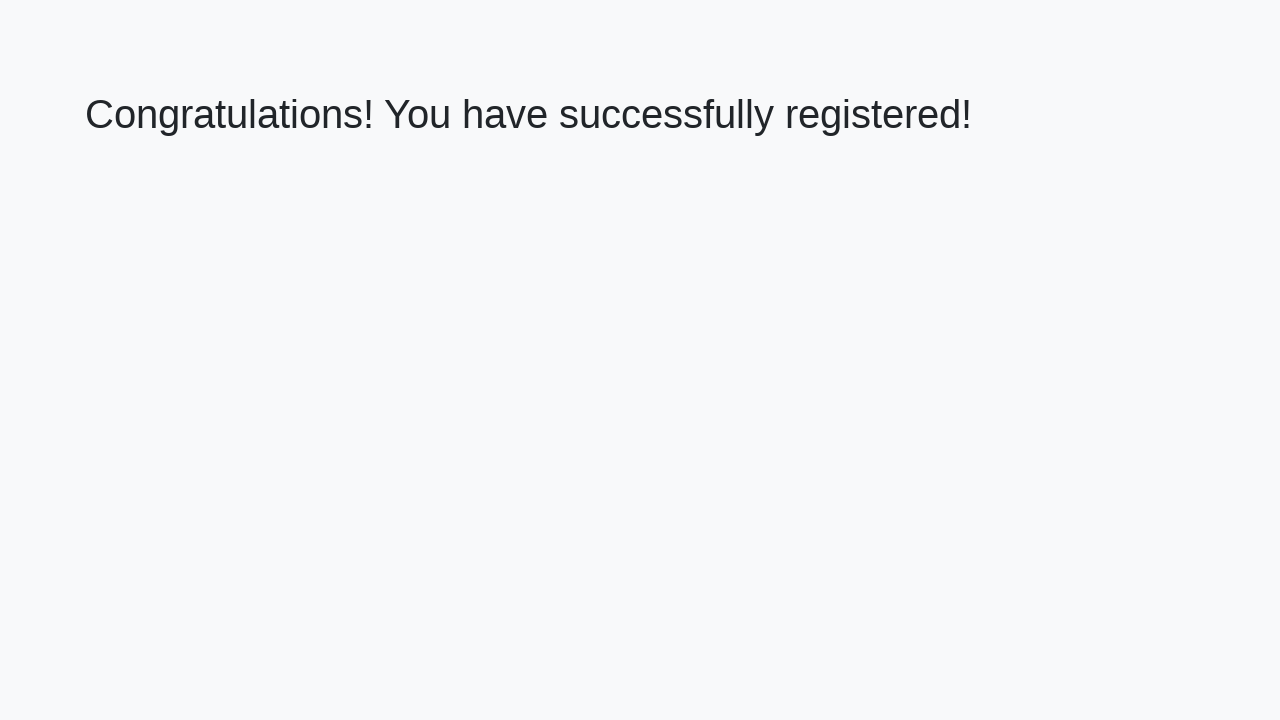

Verified success message: 'Congratulations! You have successfully registered!'
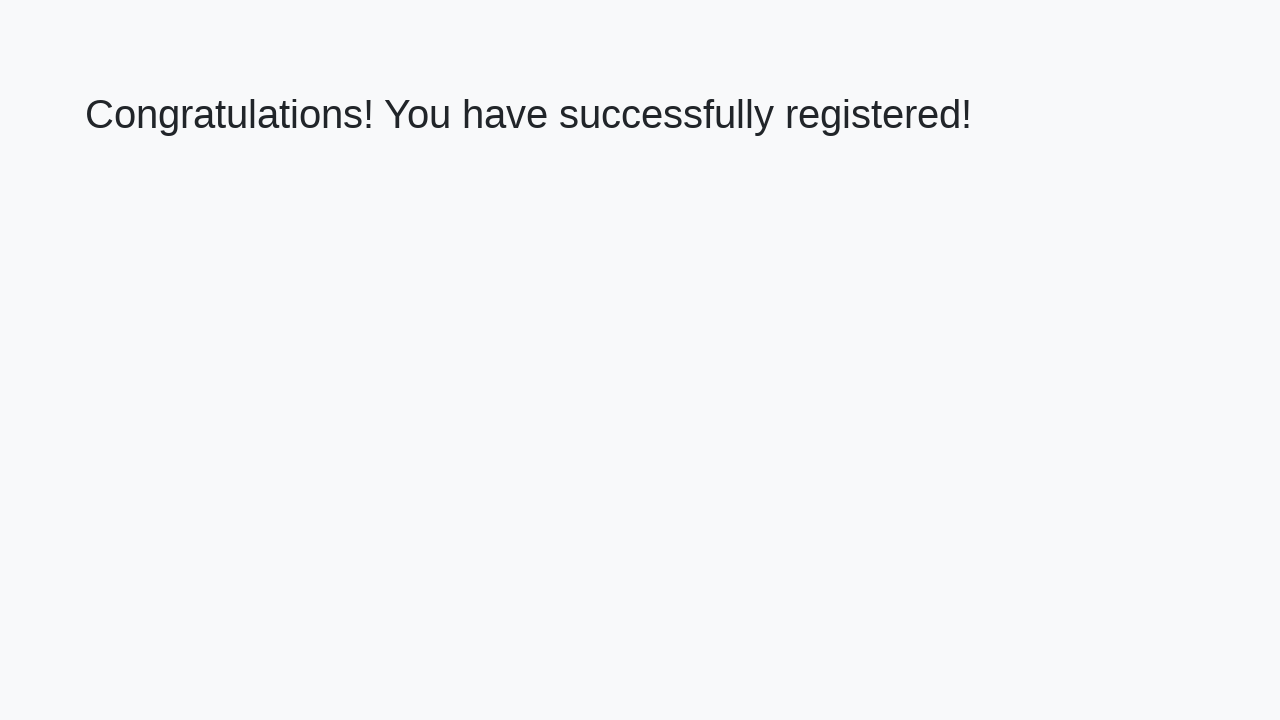

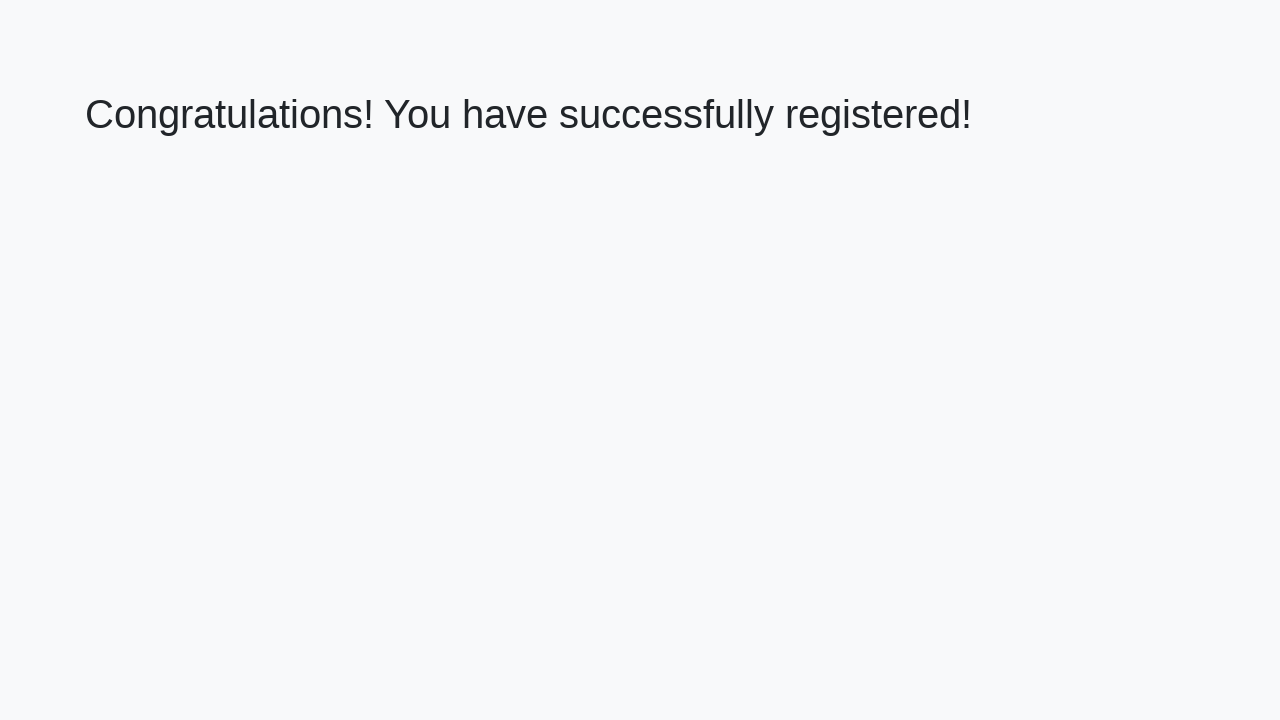